Navigates to the news page and verifies that all article links in the main content area are accessible

Starting URL: https://www.profilence.com/news/

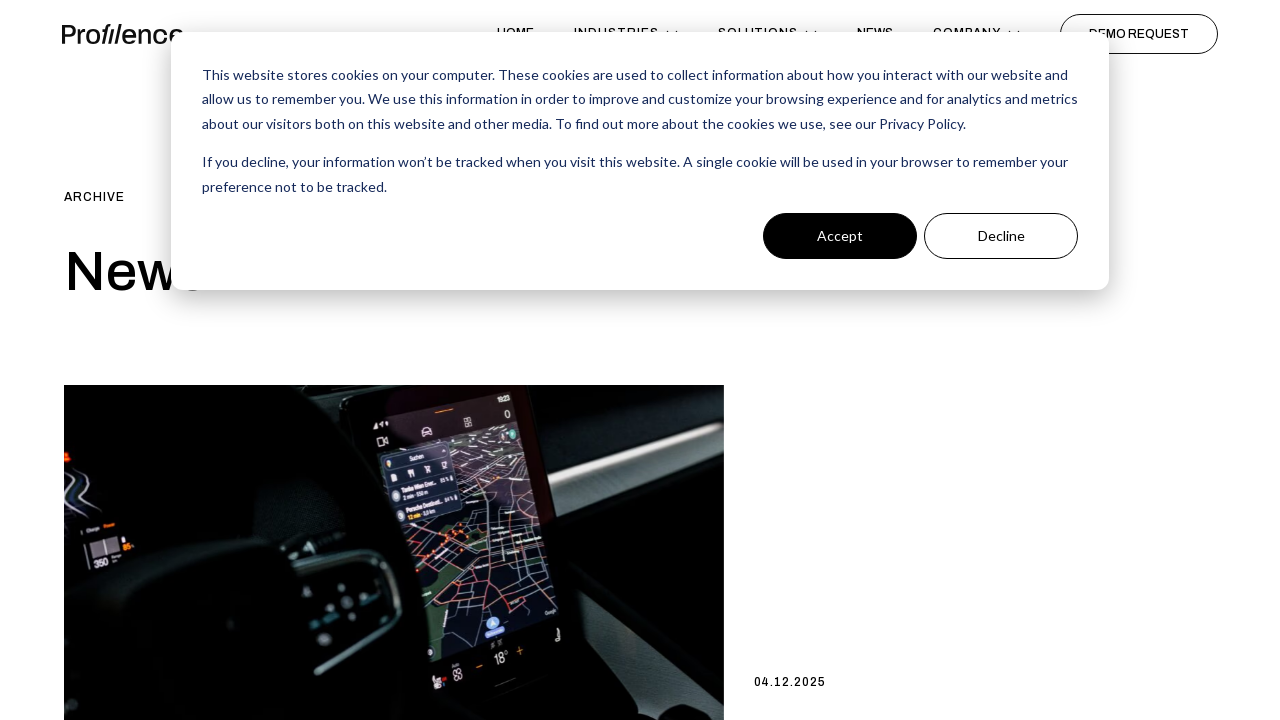

Navigated to news page at https://www.profilence.com/news/
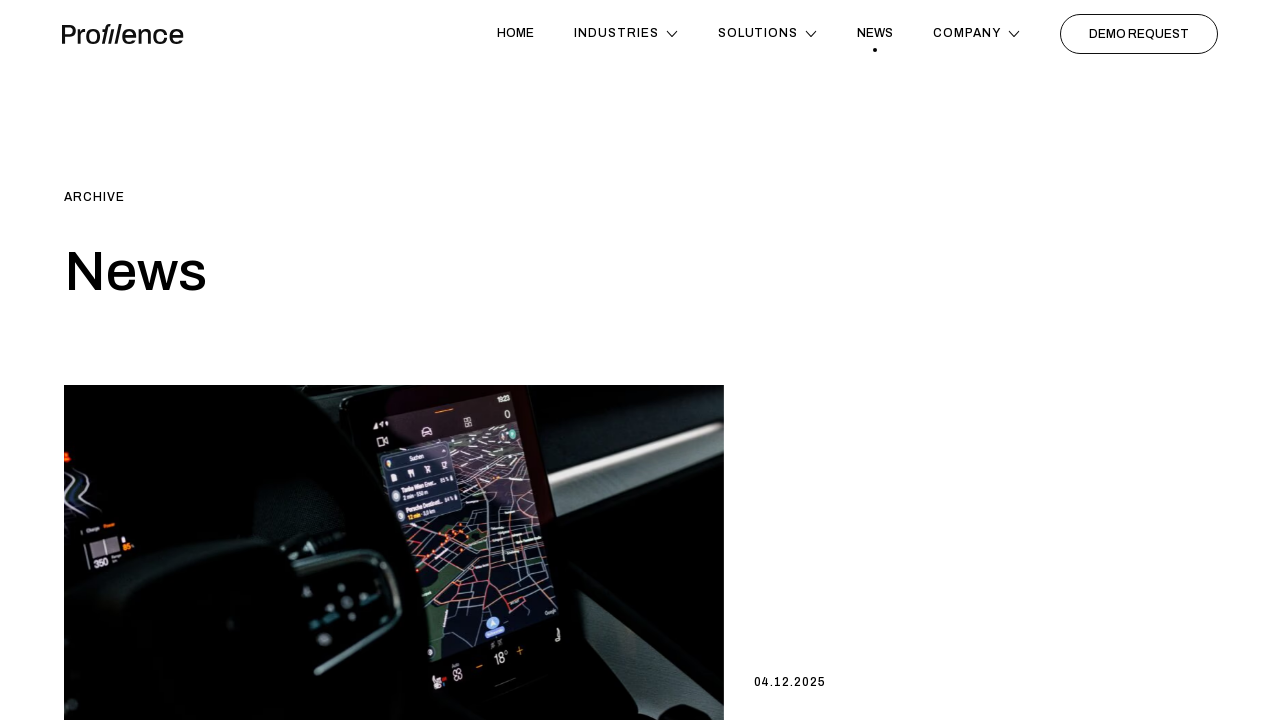

Located all article links in main content area
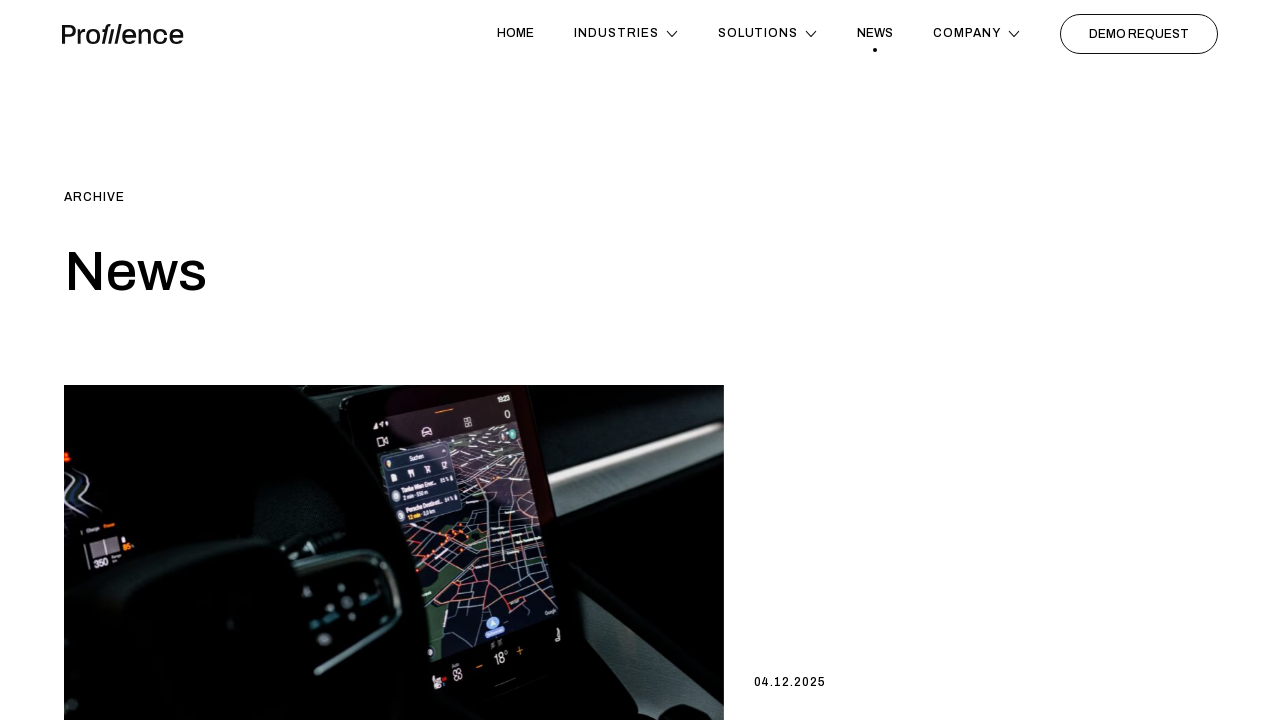

Verified that 10 article links exist in main content
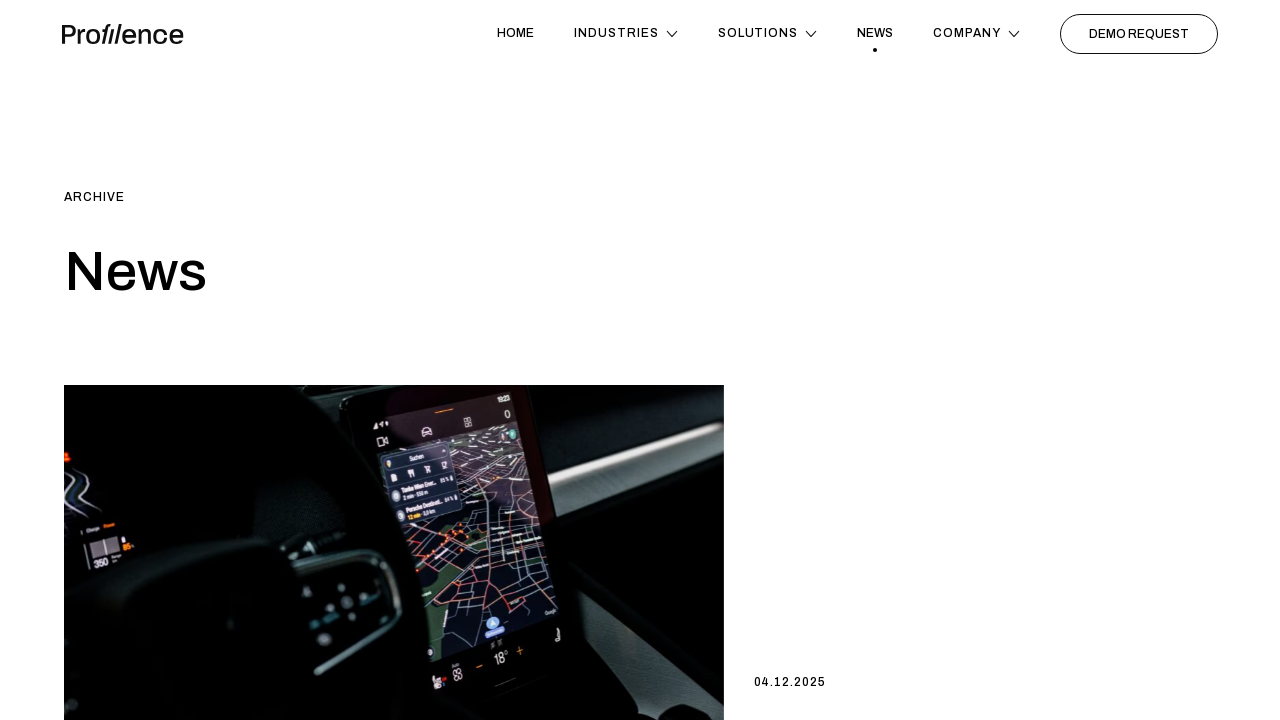

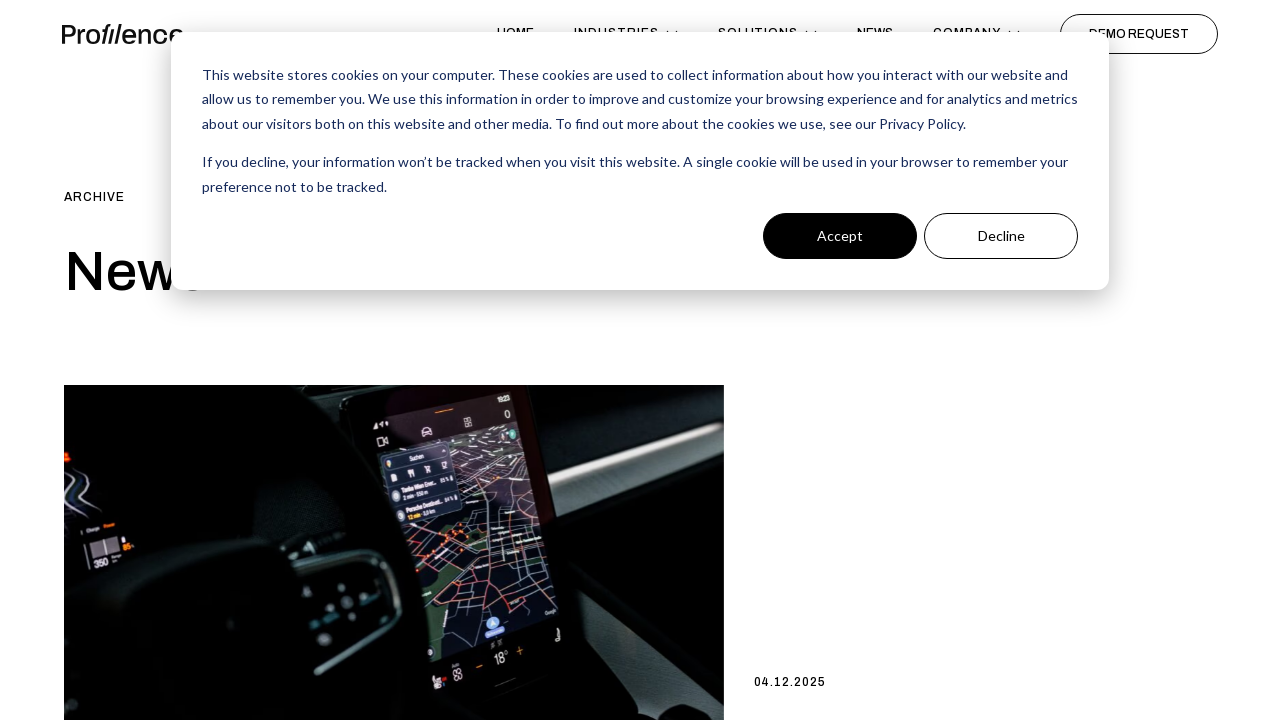